Tests browser window manipulation by maximizing, minimizing, and switching to fullscreen mode on the Myntra website

Starting URL: https://www.myntra.com/

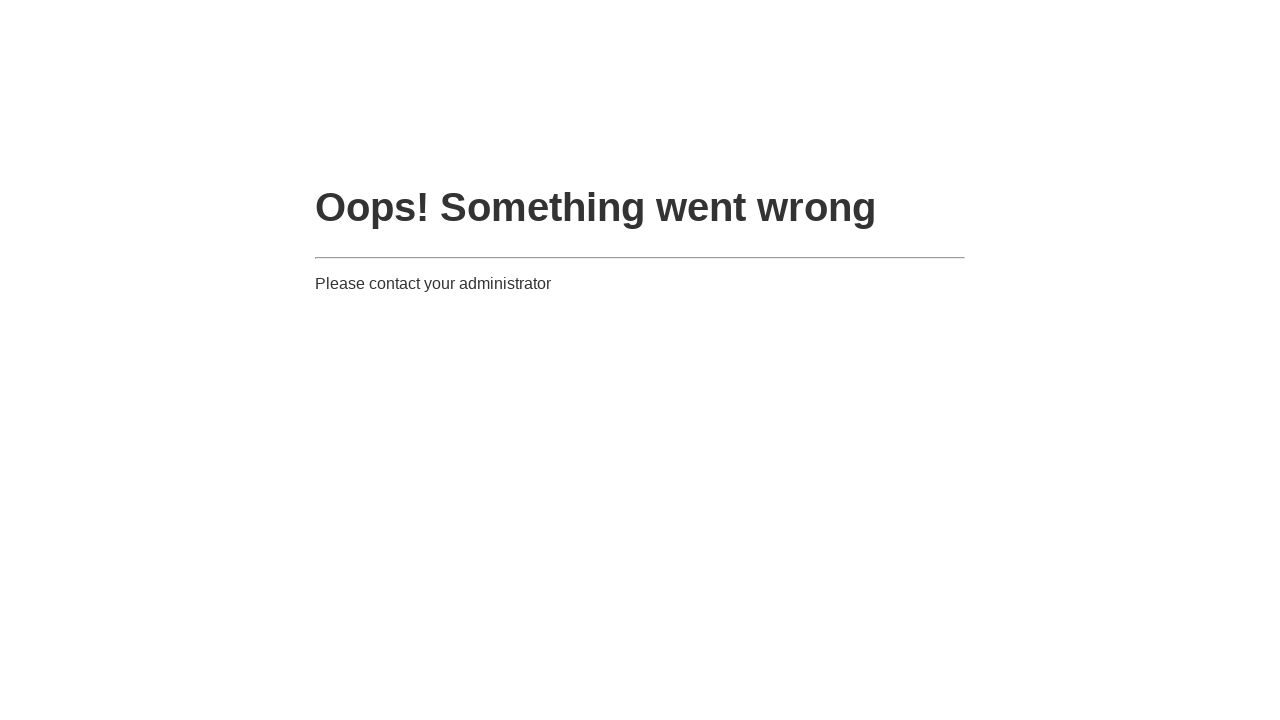

Maximized browser window to 1920x1080 resolution
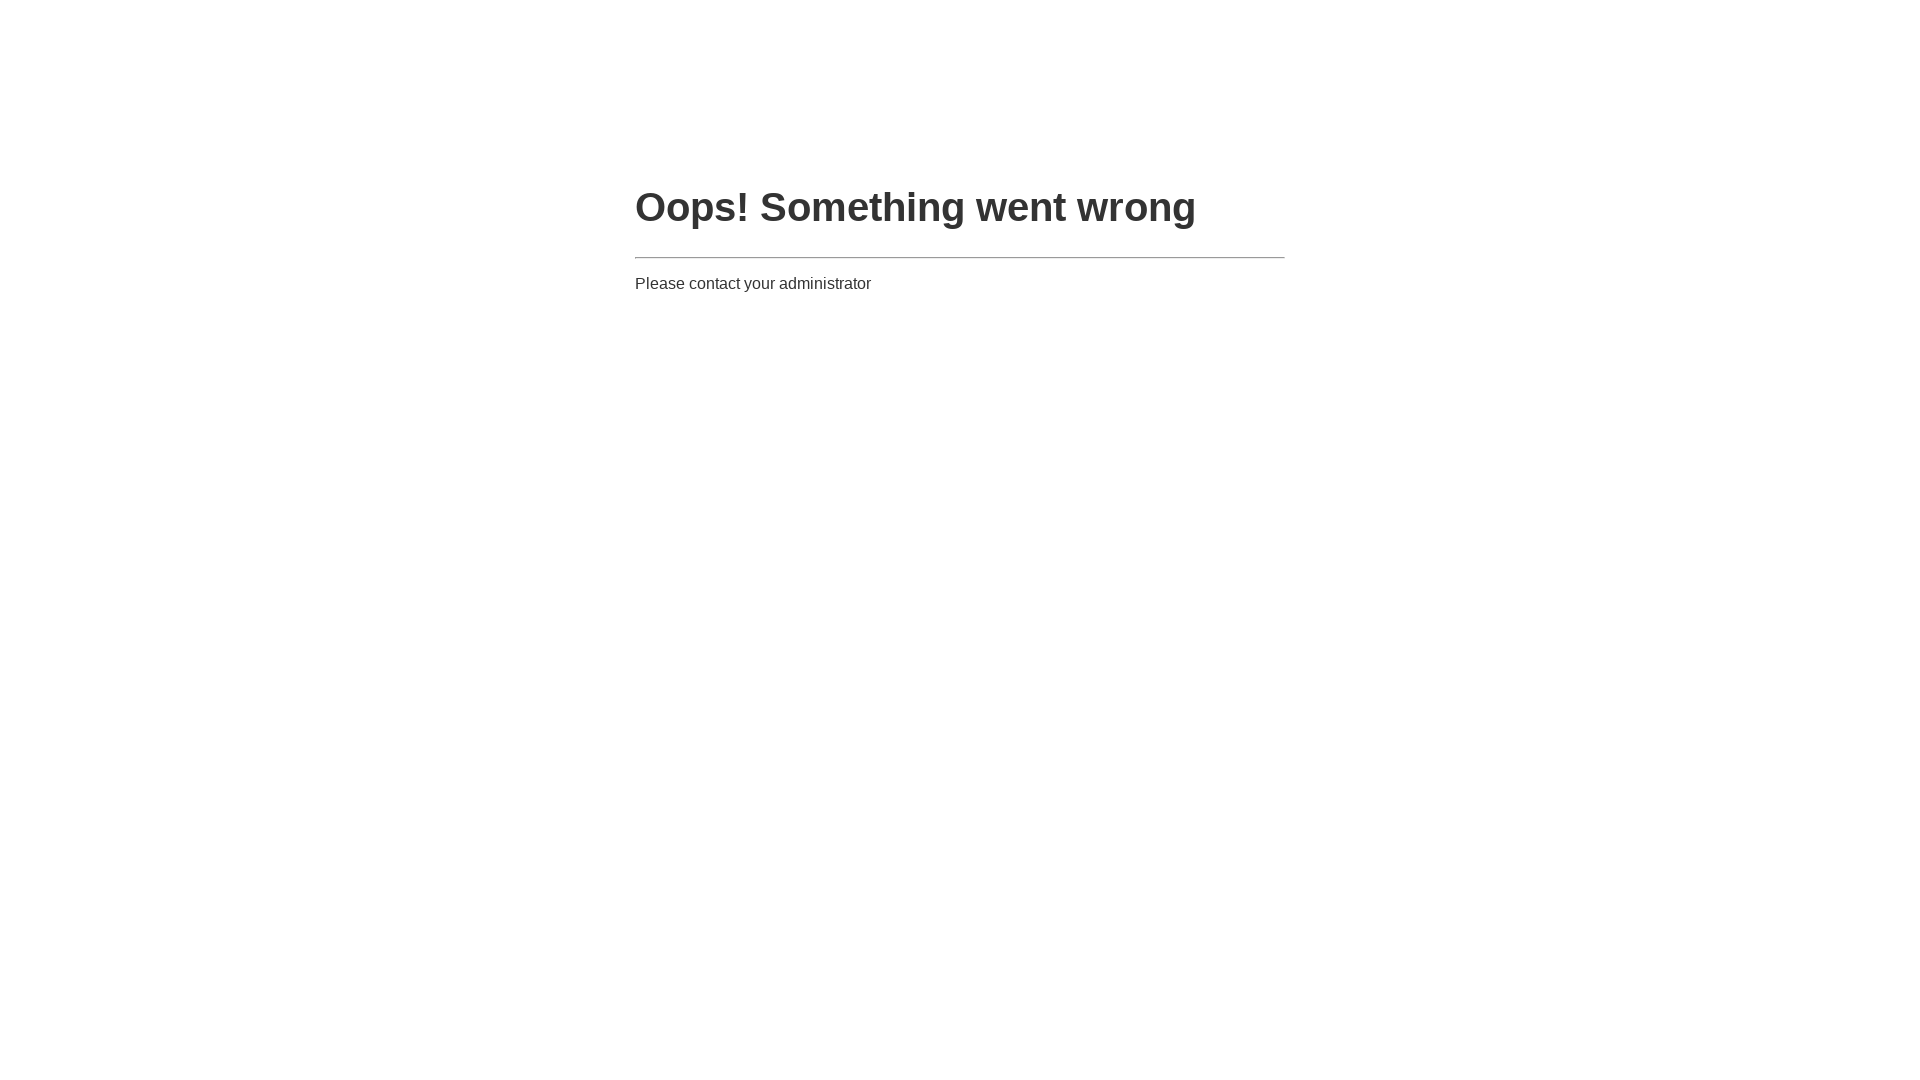

Minimized browser window to 800x600 resolution
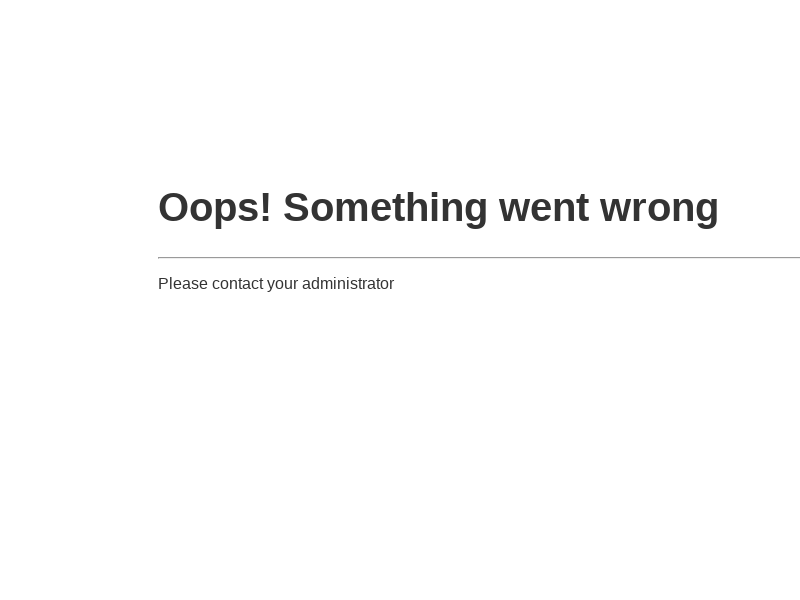

Switched to fullscreen mode using document.requestFullscreen()
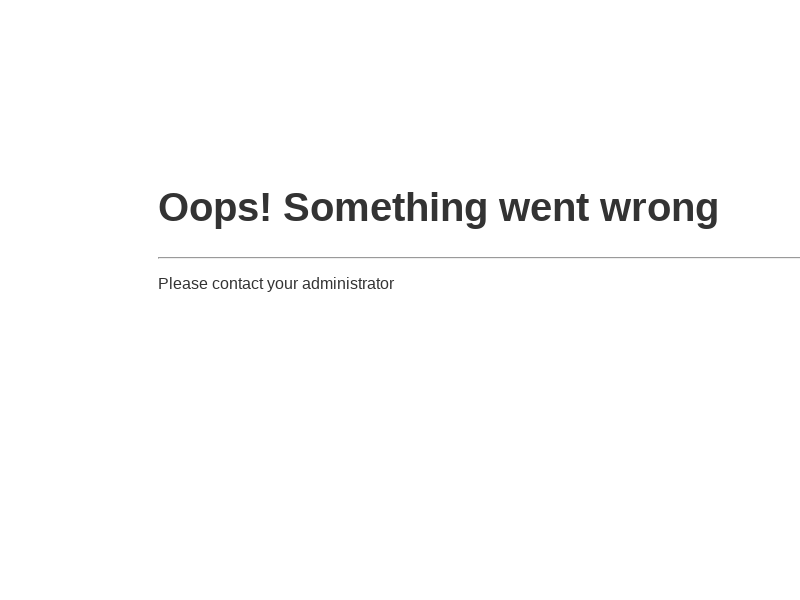

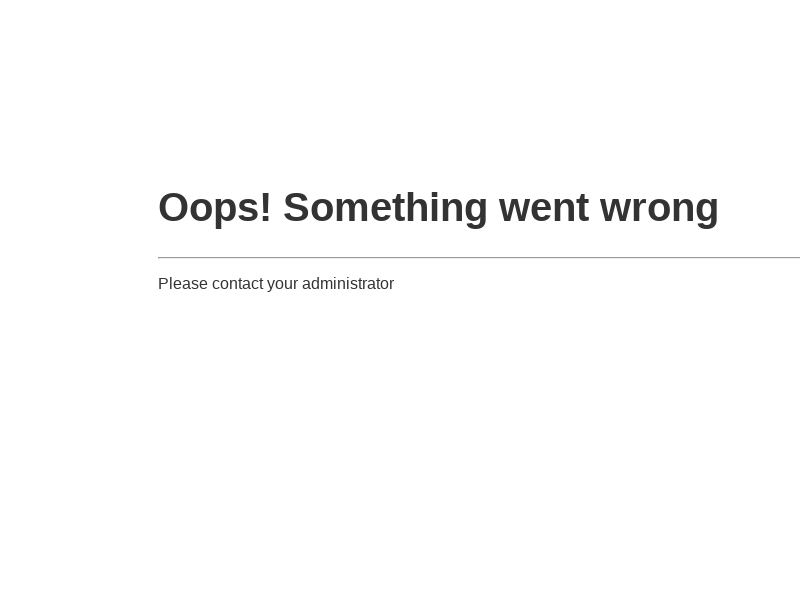